Tests keyboard input and text manipulation including typing, backspace, select all, copy and paste between two input fields

Starting URL: http://sahitest.com/demo/label.htm

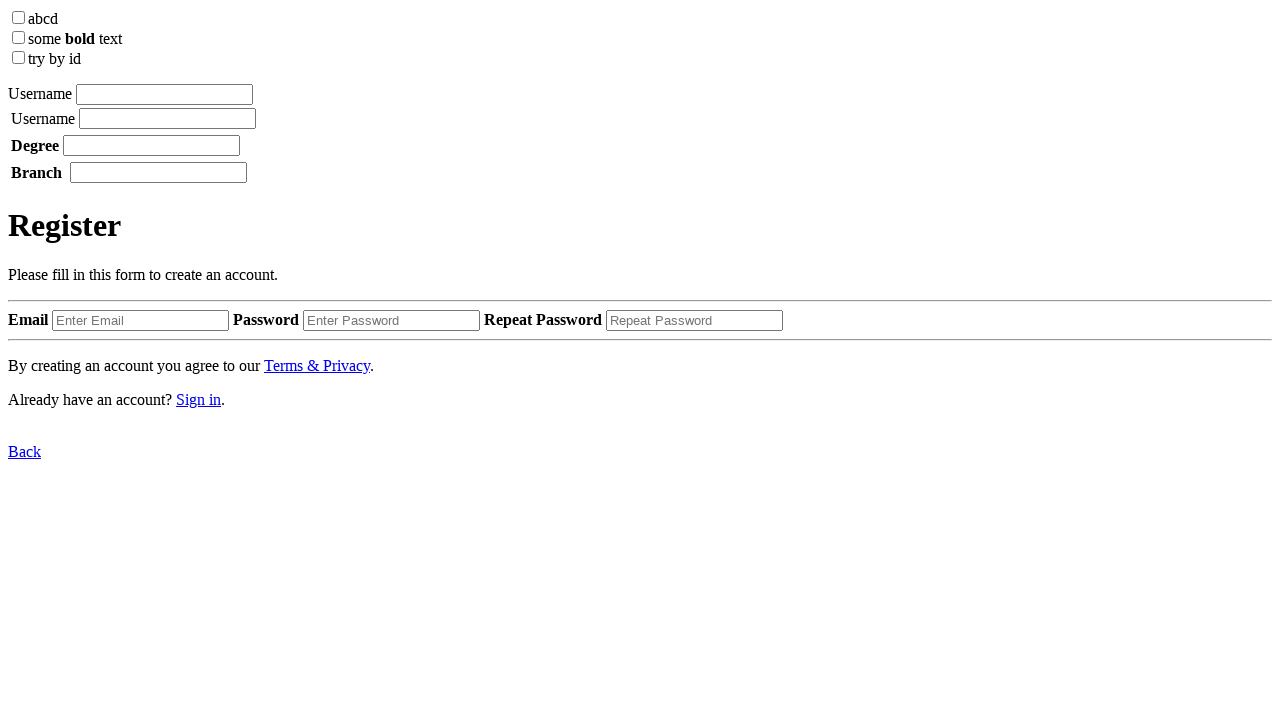

Clicked the first input field at (164, 94) on xpath=/html/body/label[1]/input
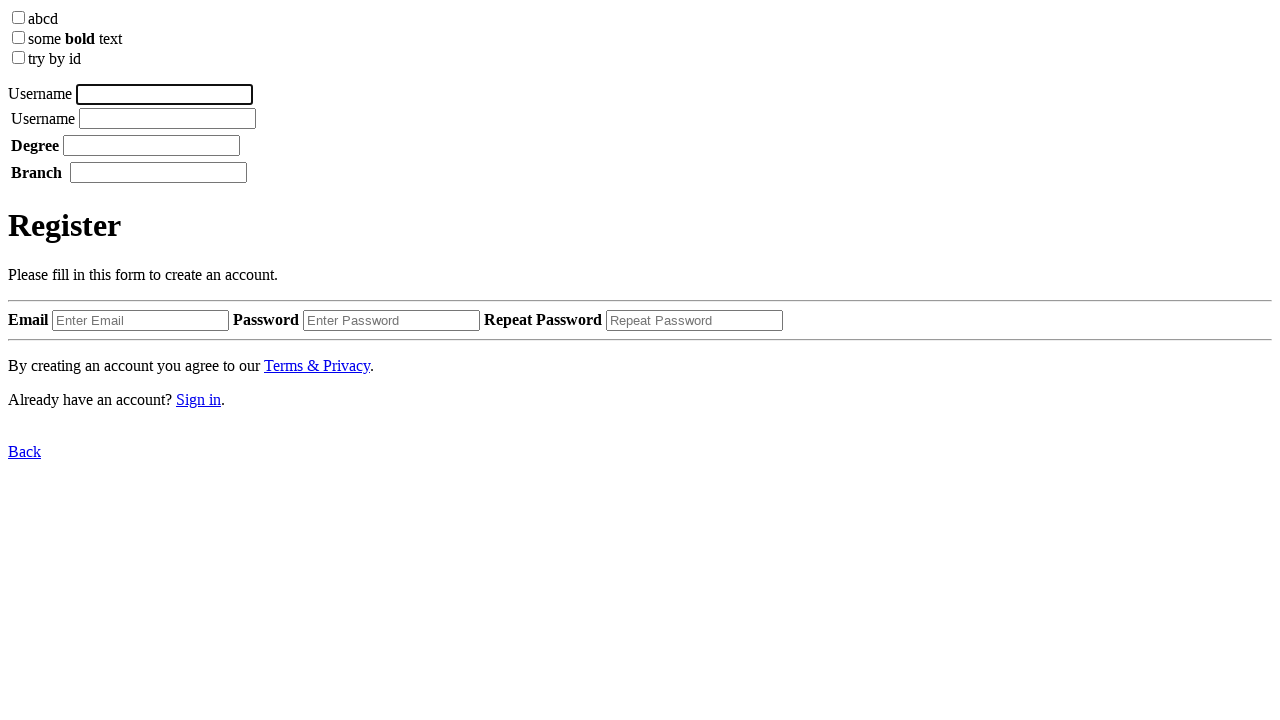

Typed 'miao' into the first input field
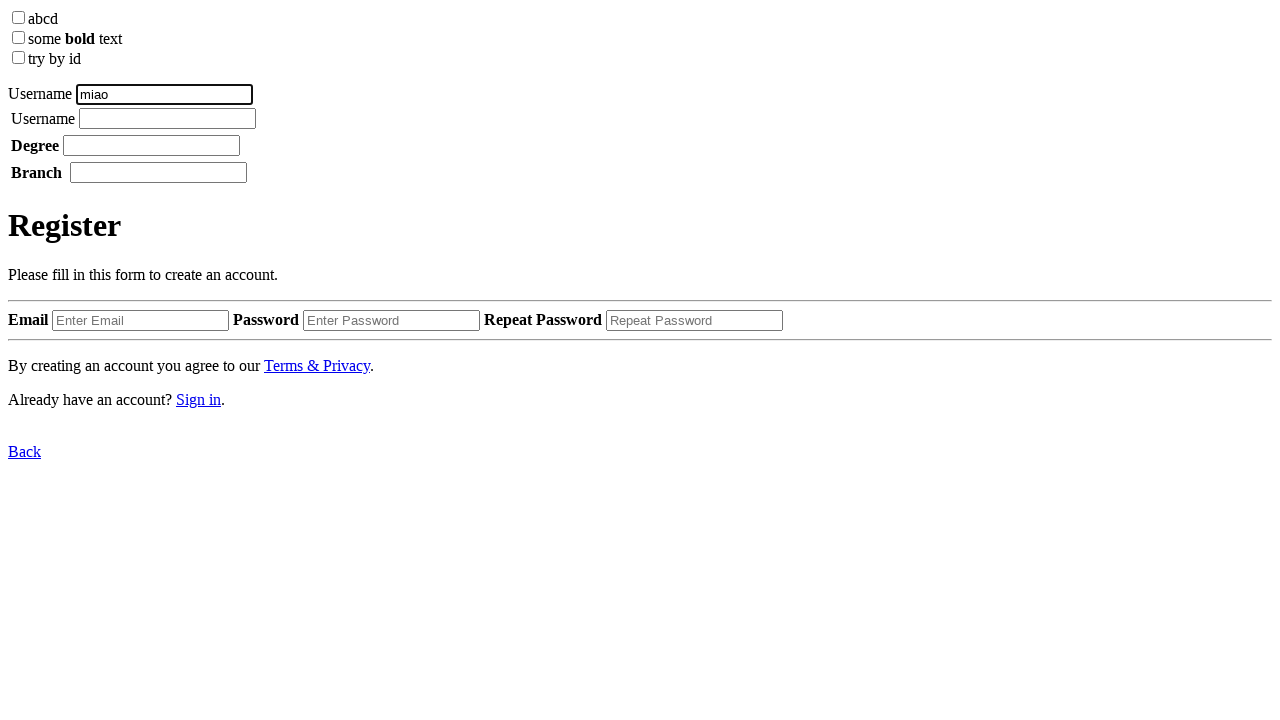

Waited 1 second
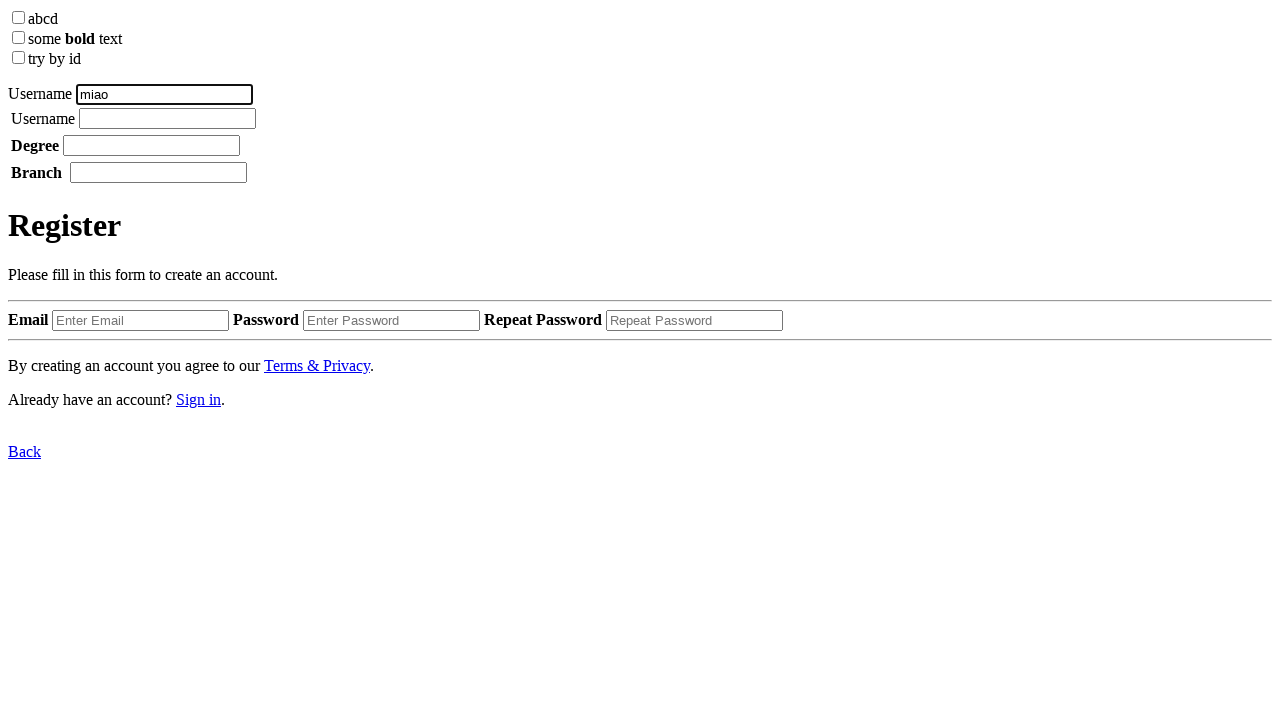

Pressed Space key
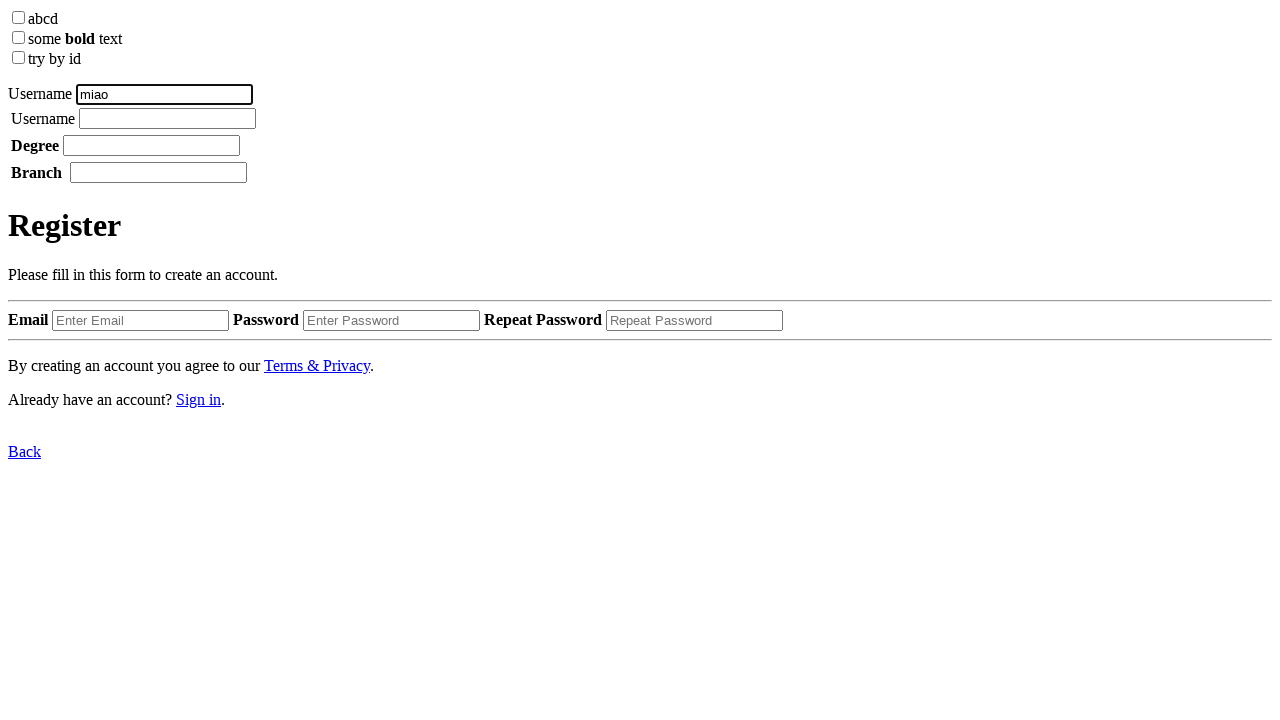

Waited 1 second
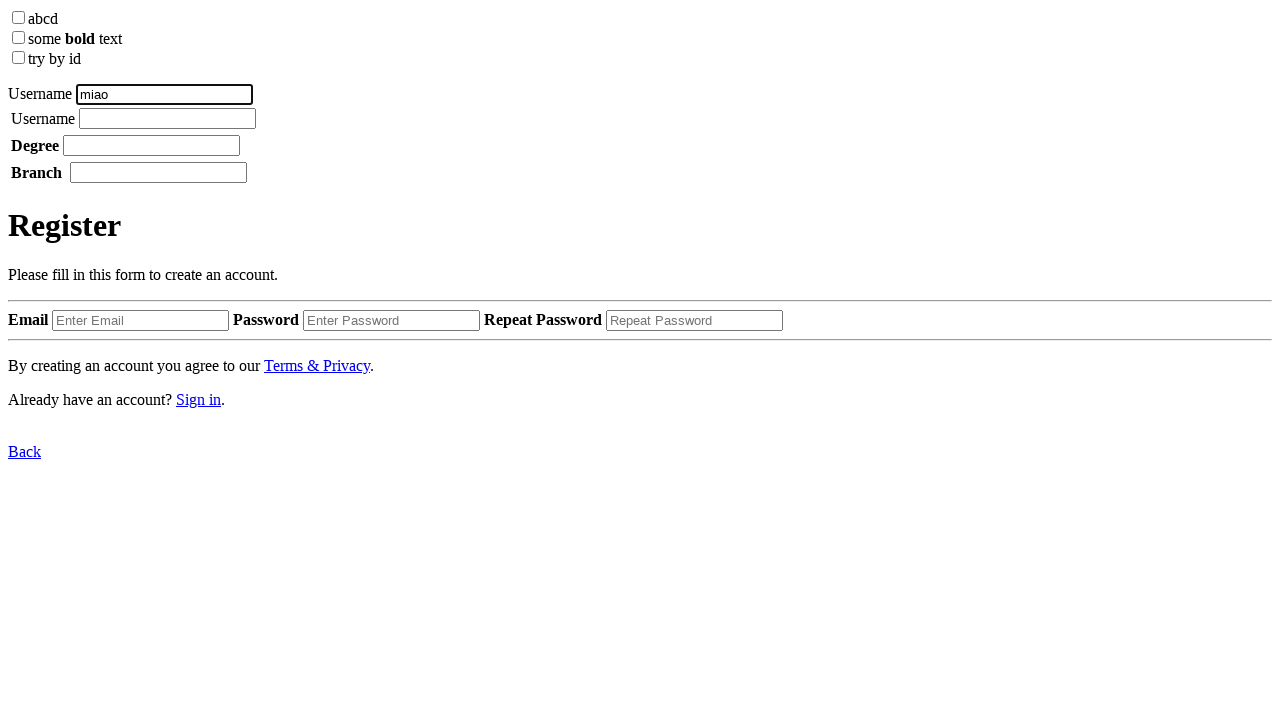

Typed 'ao' into the first input field
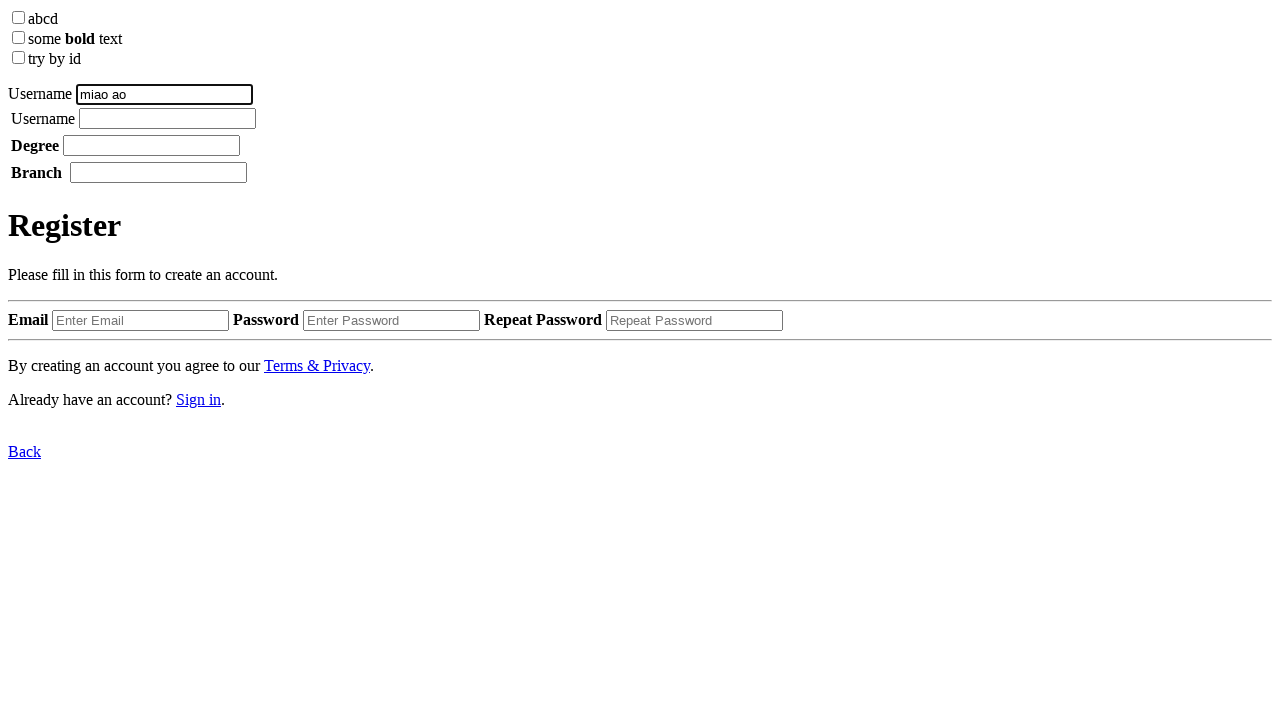

Waited 1 second
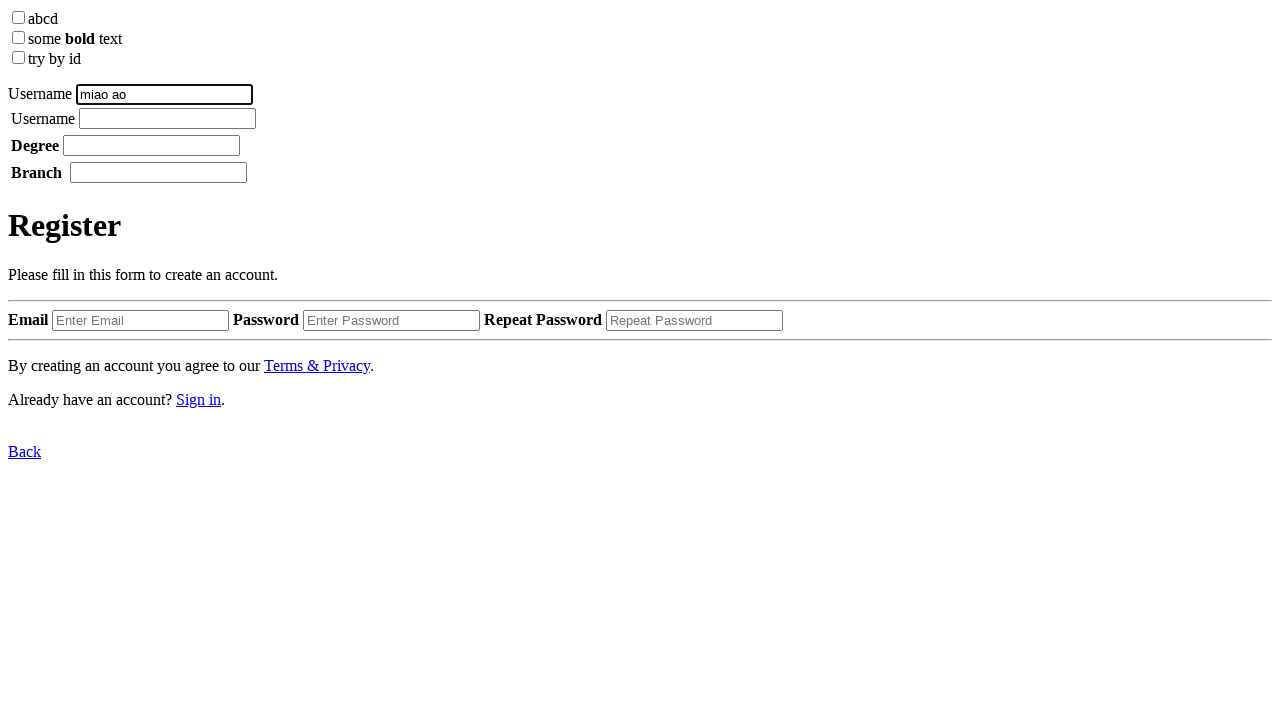

Pressed Backspace key to delete character
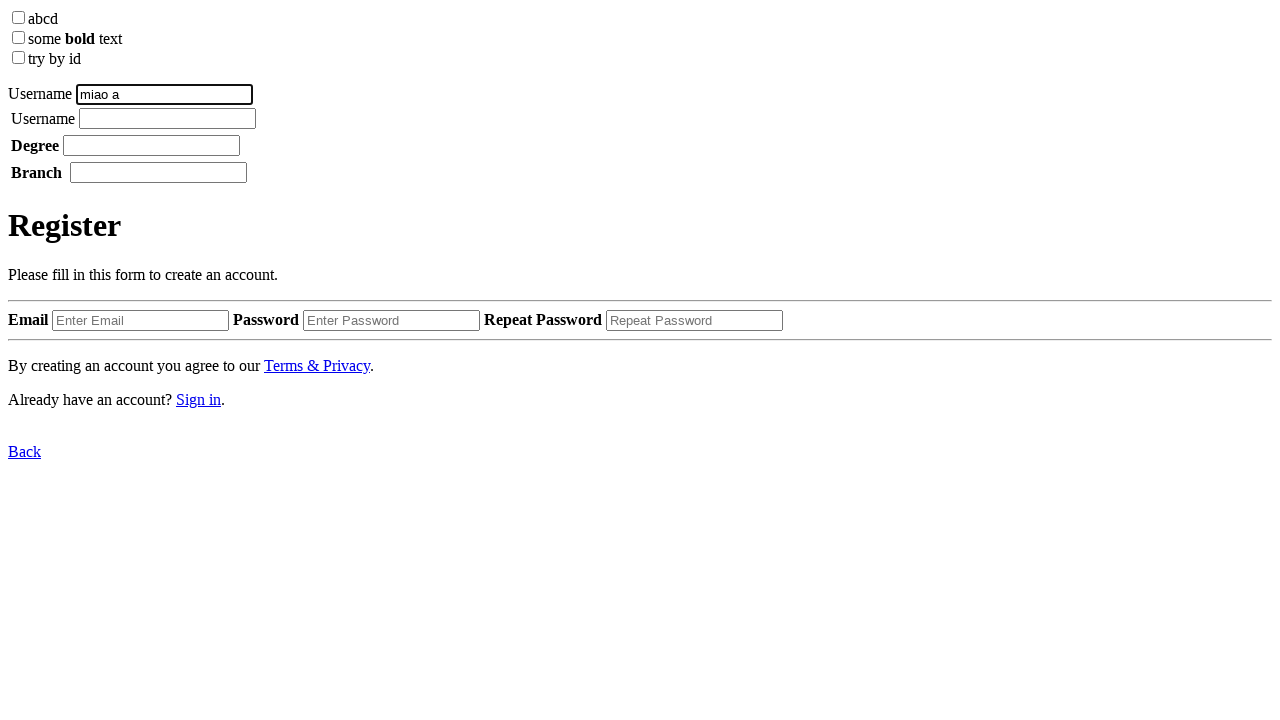

Pressed Backspace key to delete character
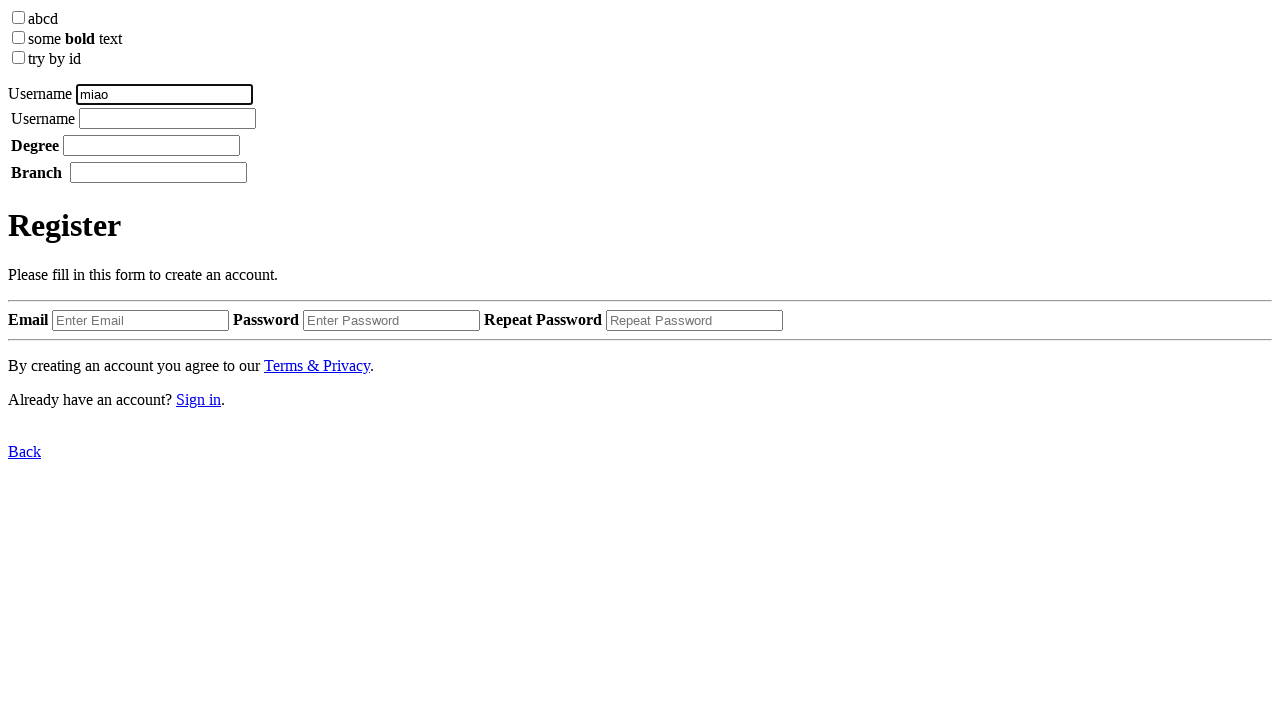

Pressed Backspace key to delete character
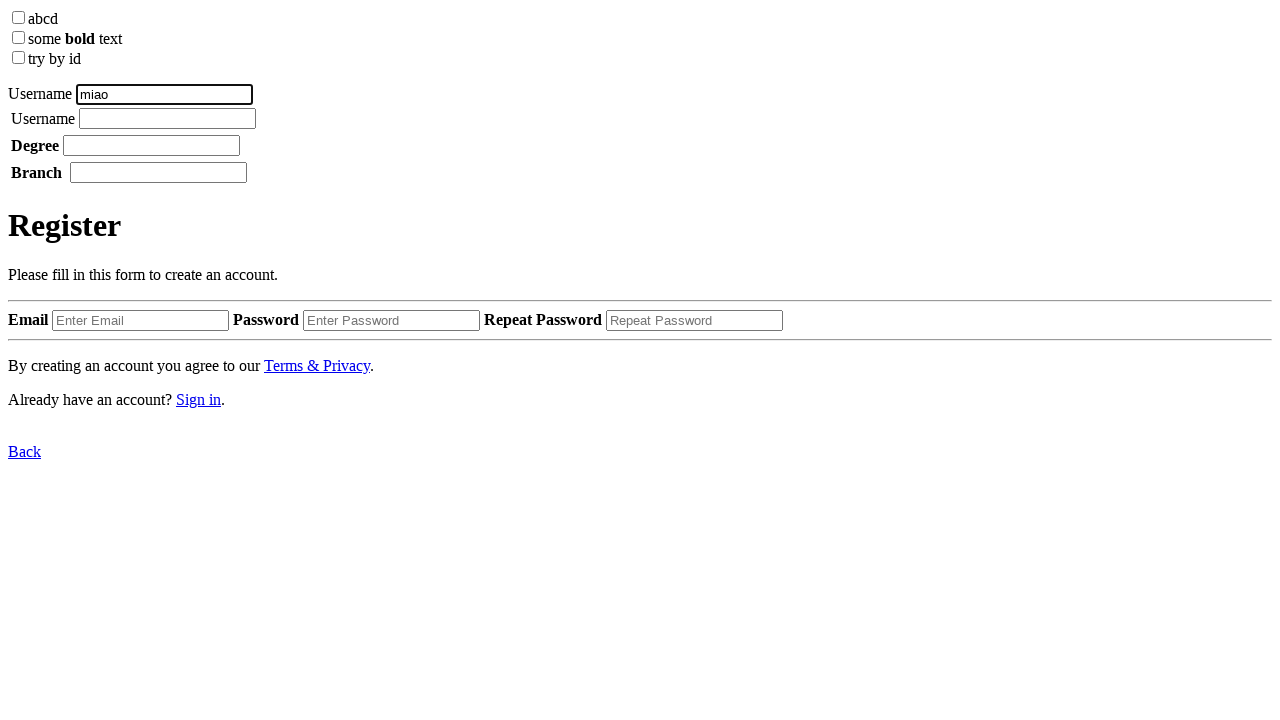

Waited 1 second
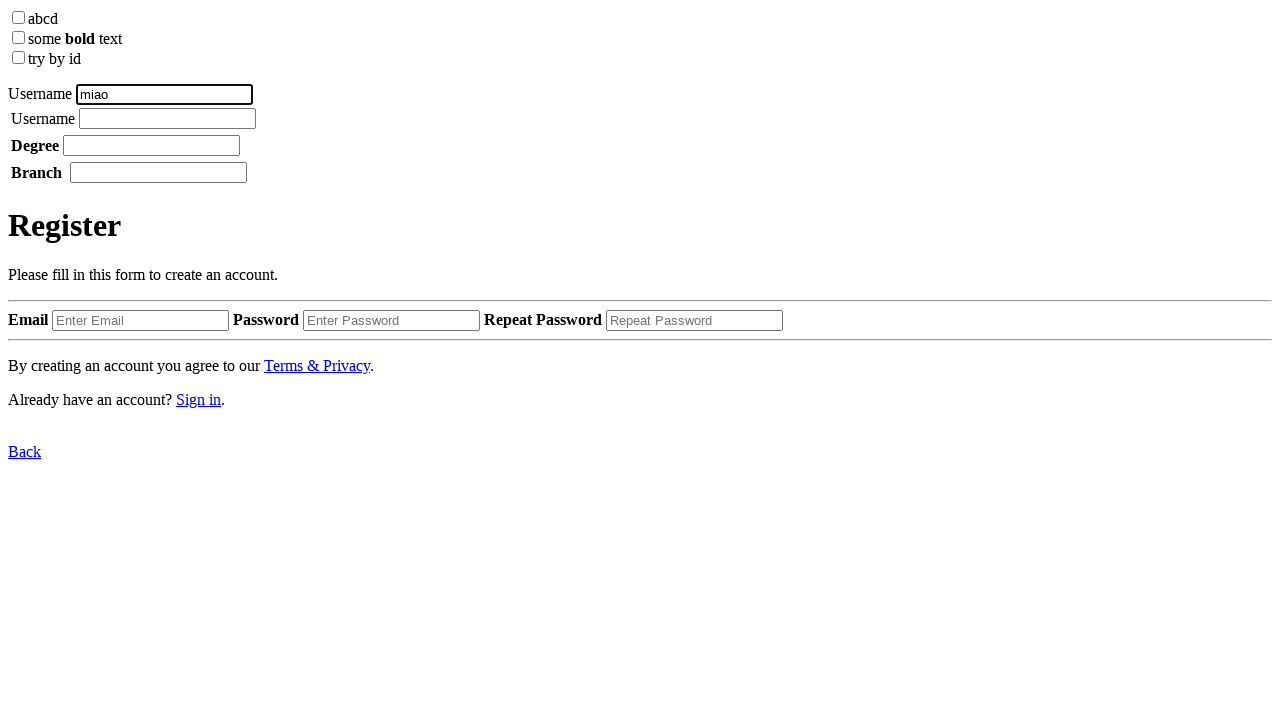

Pressed Ctrl+A to select all text
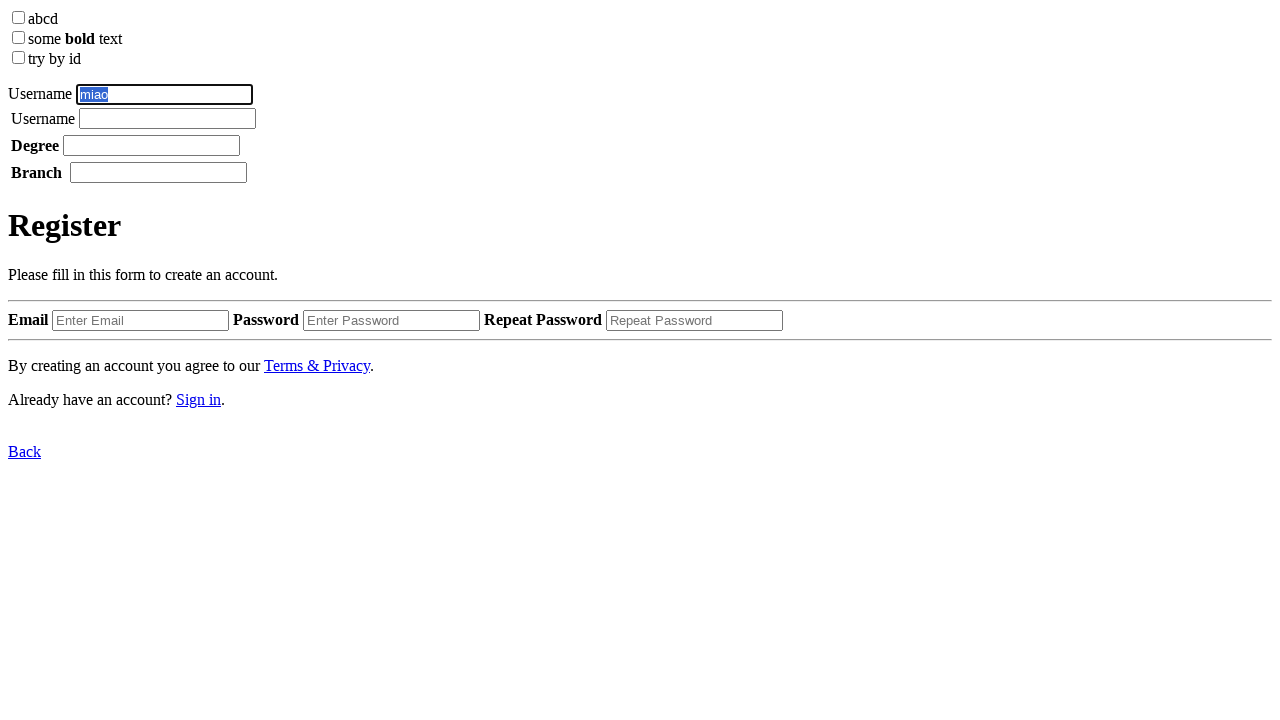

Pressed Ctrl+C to copy selected text
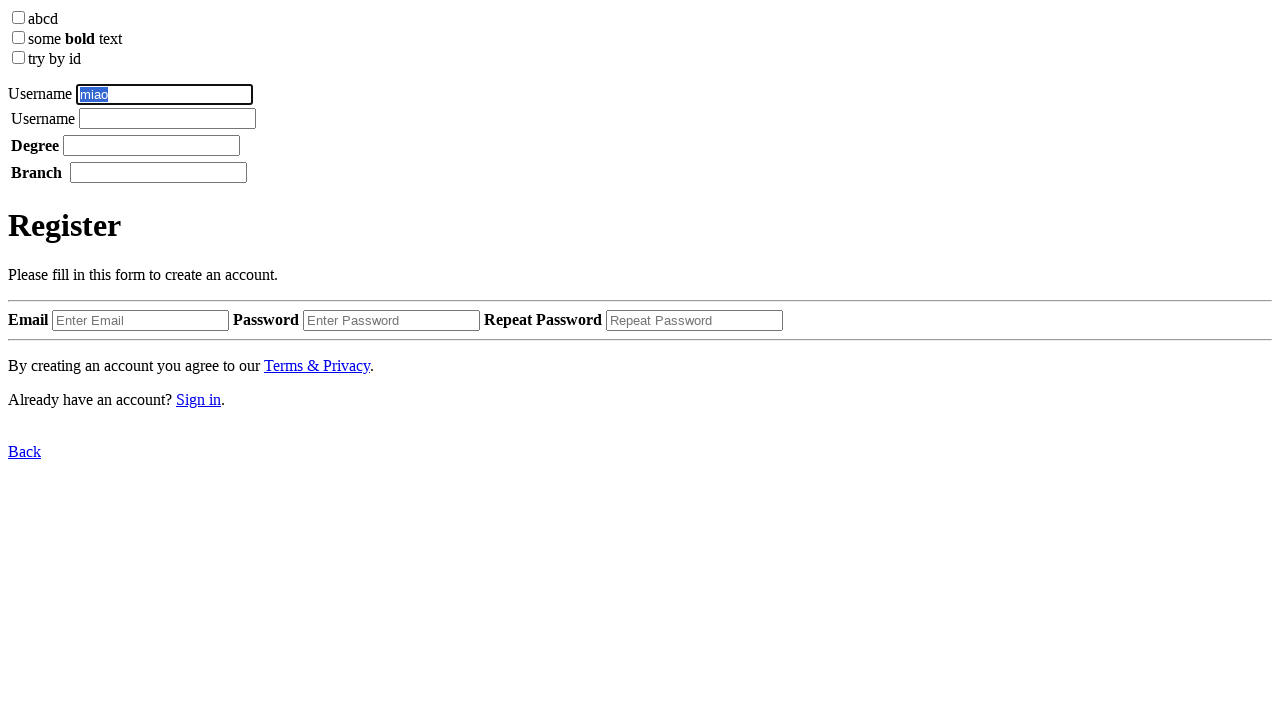

Clicked the second input field at (168, 118) on xpath=/html/body/label[2]/table/tbody/tr/td[2]/input
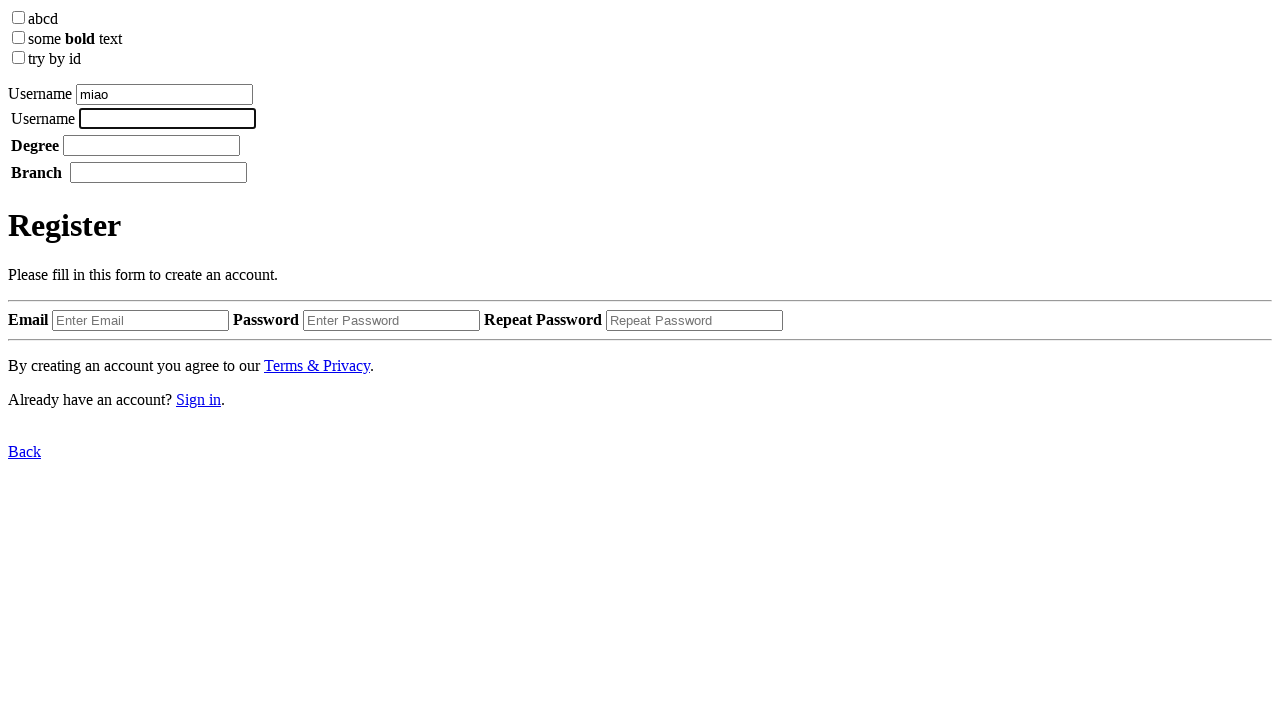

Pressed Ctrl+V to paste text into second input field
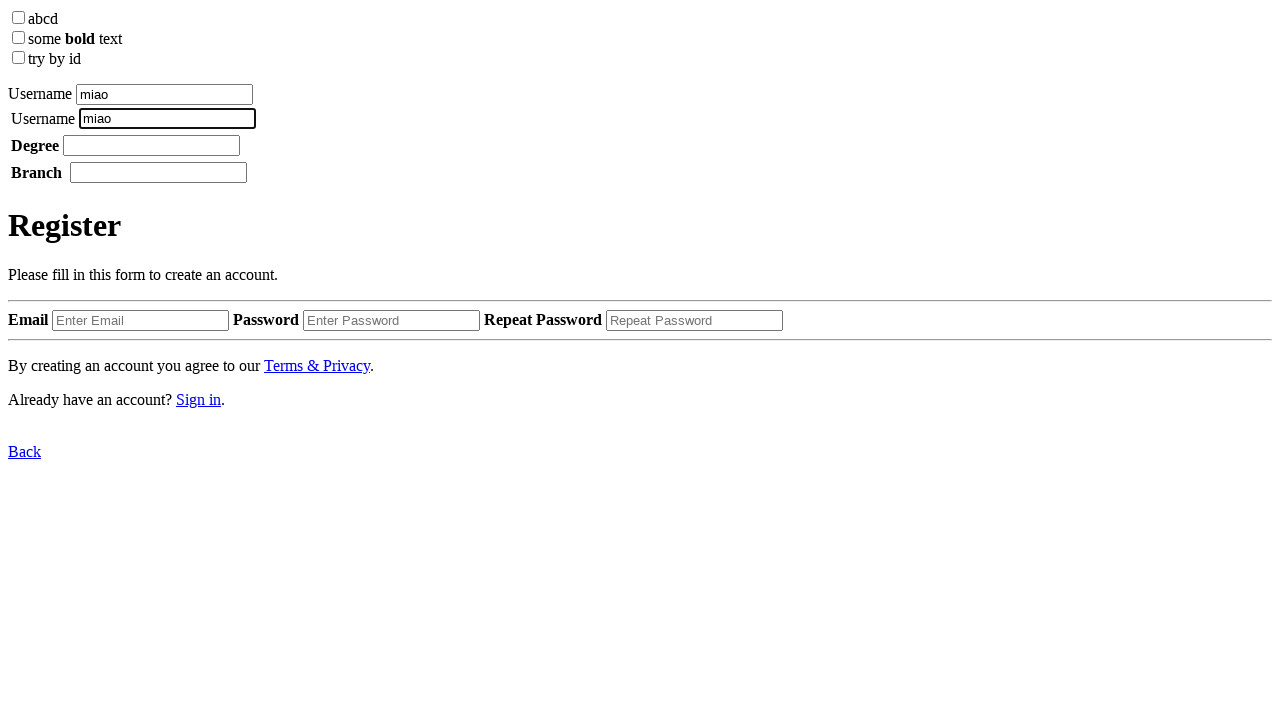

Waited 3 seconds for final verification
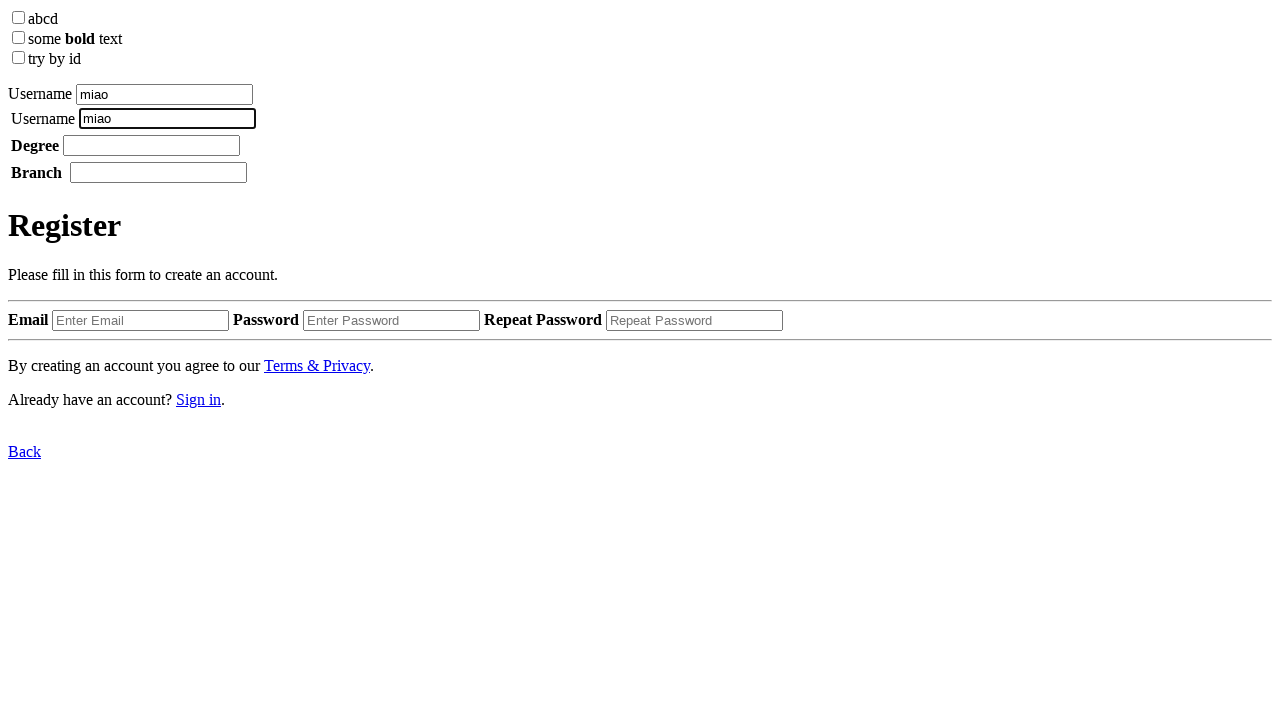

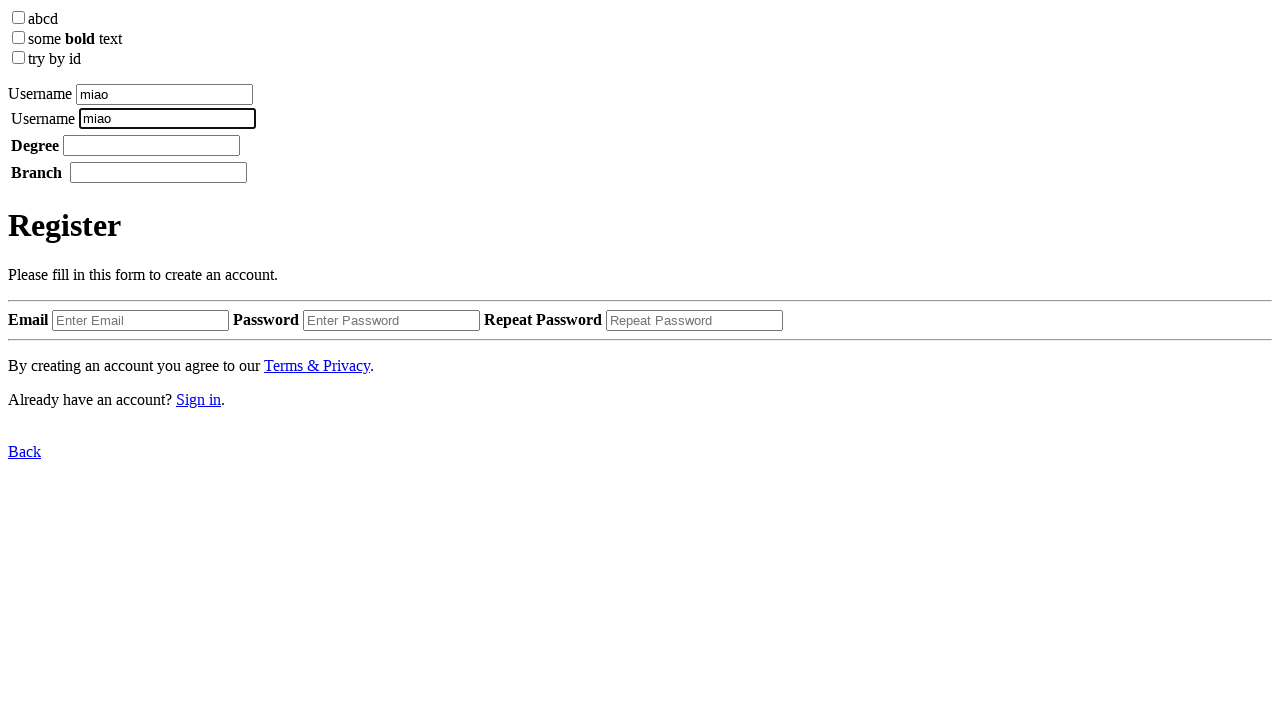